Tests keyboard input by clicking the target input and pressing the Shift key

Starting URL: https://the-internet.herokuapp.com/key_presses

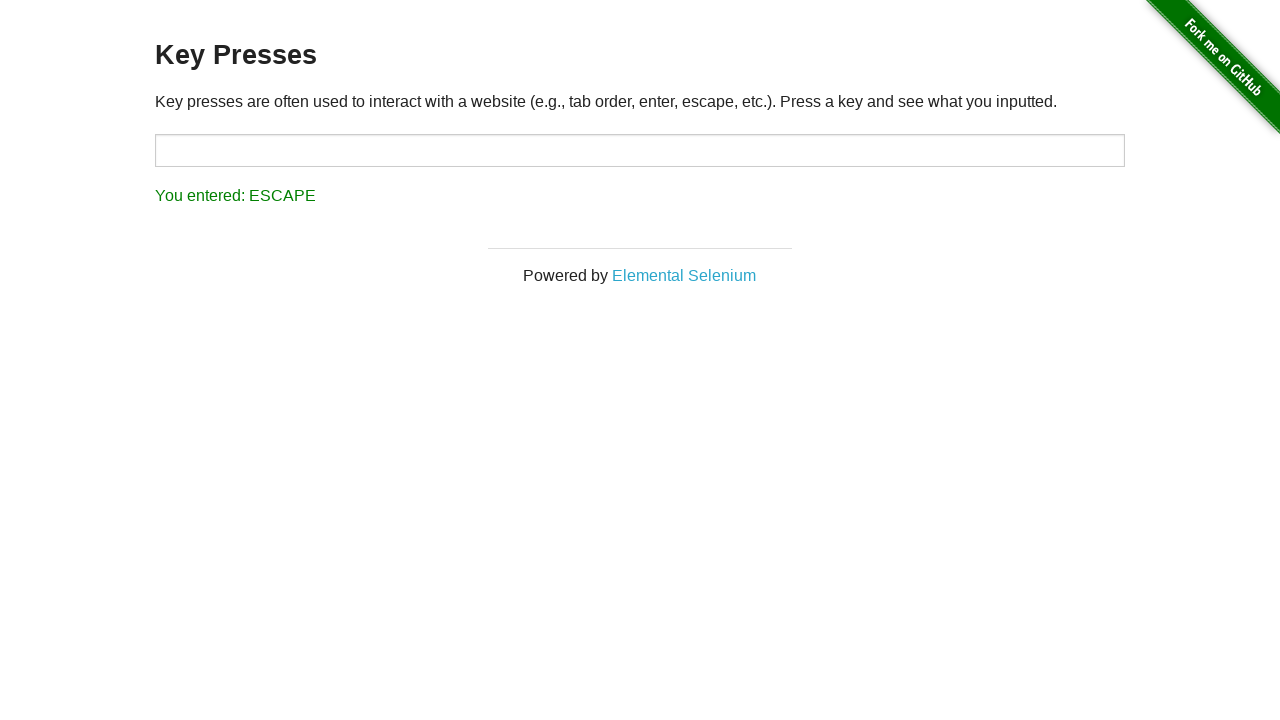

Clicked on the target input field at (640, 150) on #target
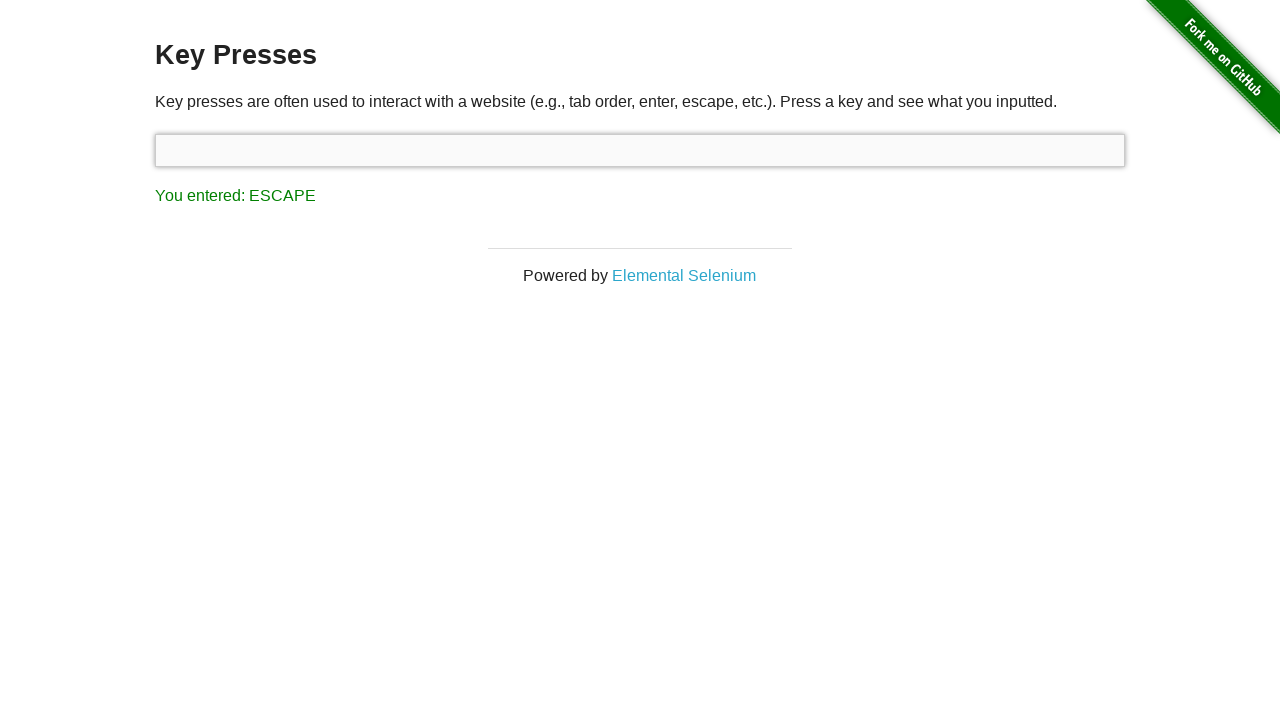

Pressed the Shift key in the target input field on #target
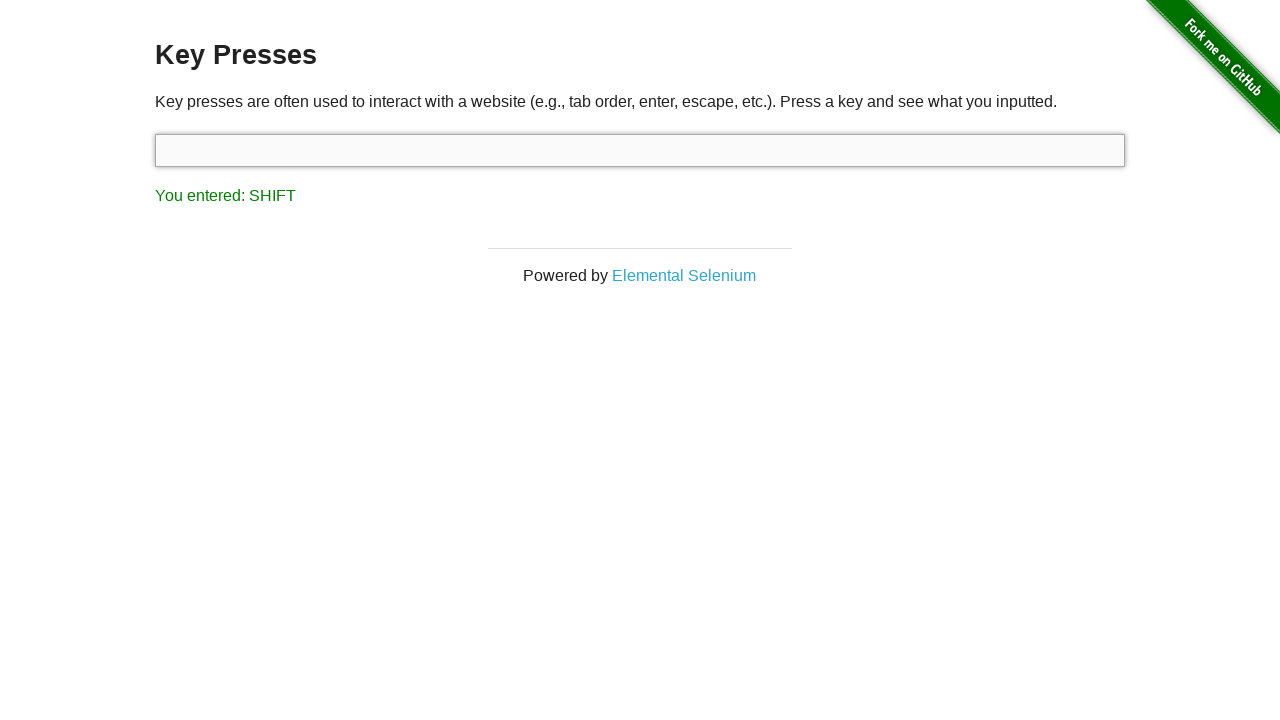

Result element appeared after Shift key press
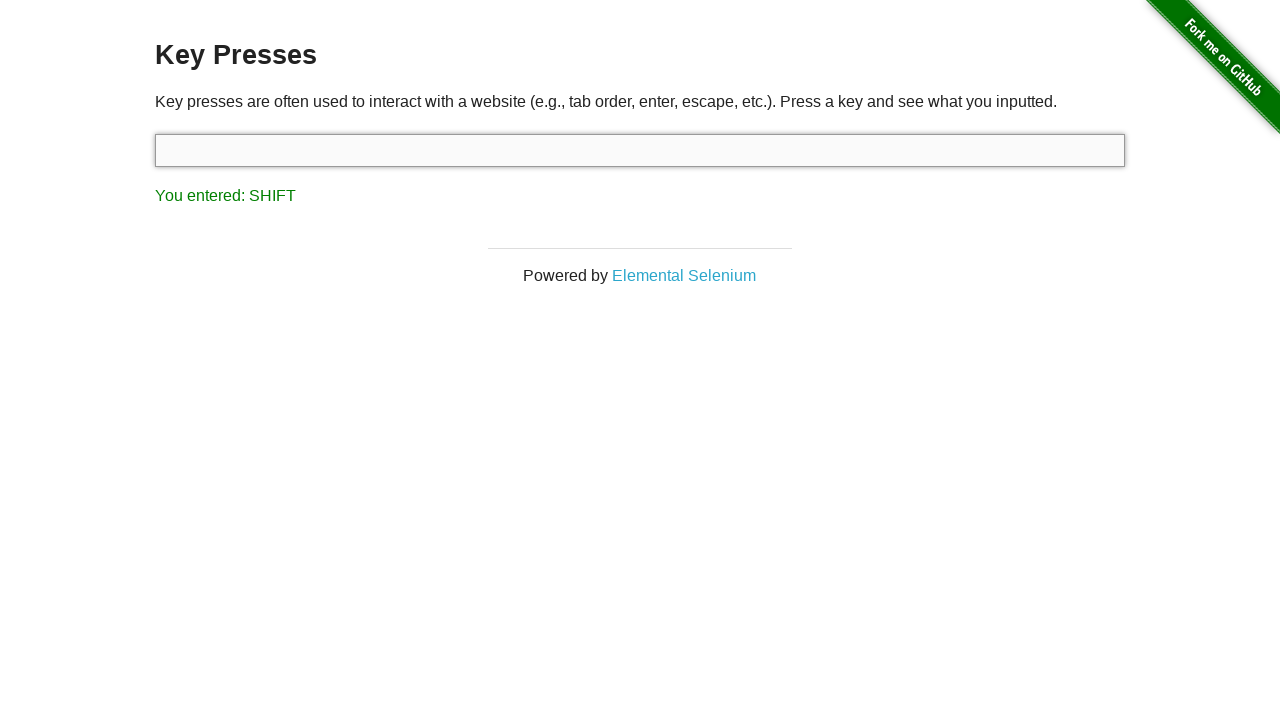

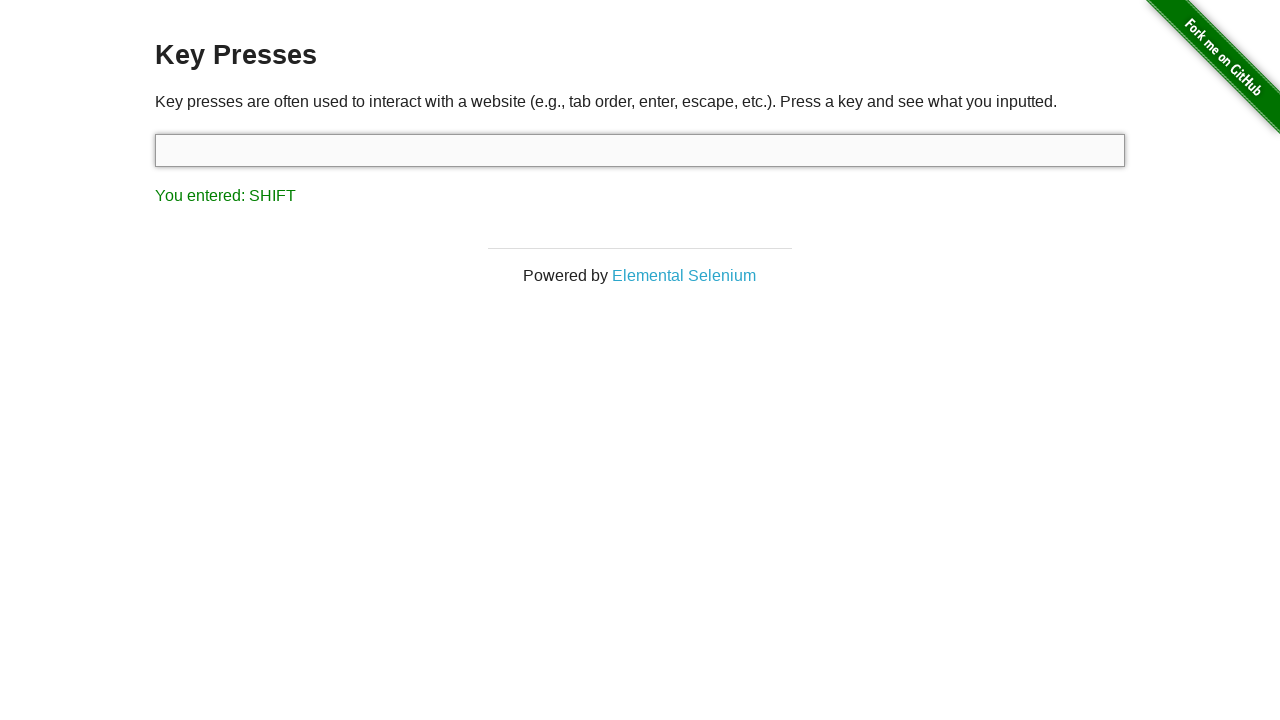